Tests Bootstrap dropdown functionality by clicking a dropdown menu button and selecting the "HTML" option from the dropdown list

Starting URL: https://seleniumpractise.blogspot.com/2016/08/bootstrap-dropdown-example-for-selenium.html#

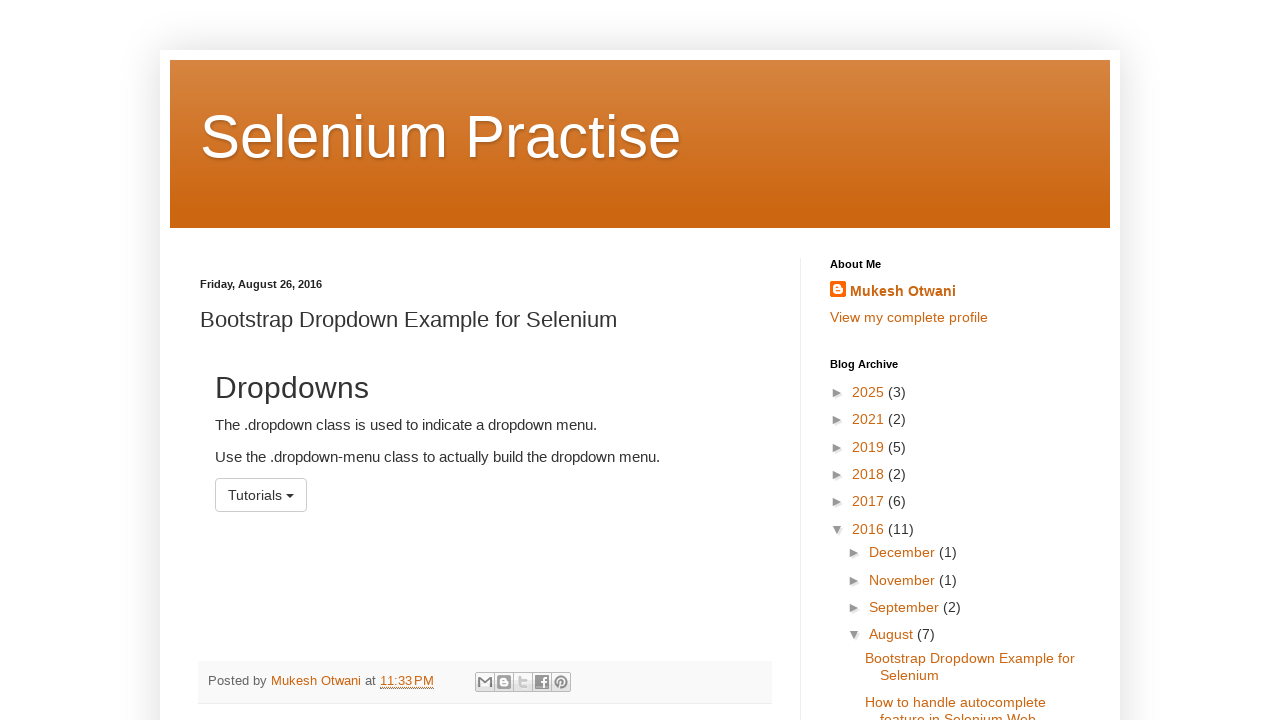

Clicked dropdown menu button to open dropdown at (261, 495) on button#menu1
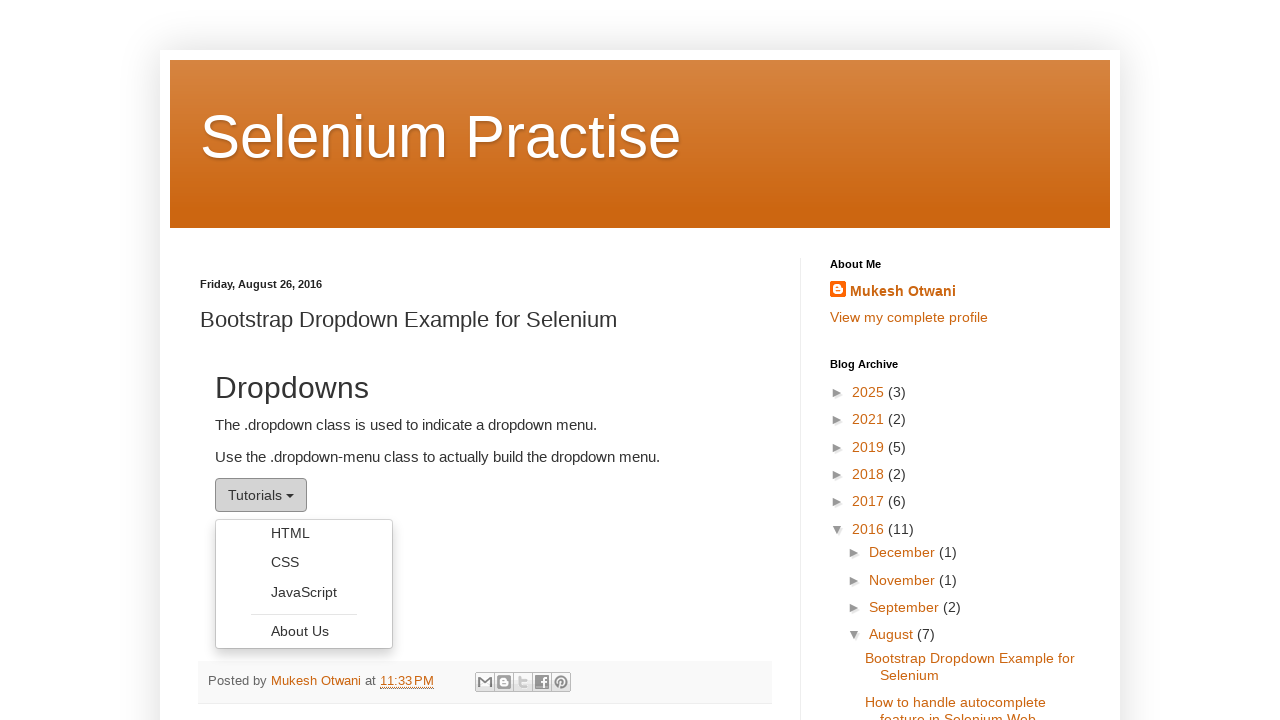

Dropdown menu appeared with options
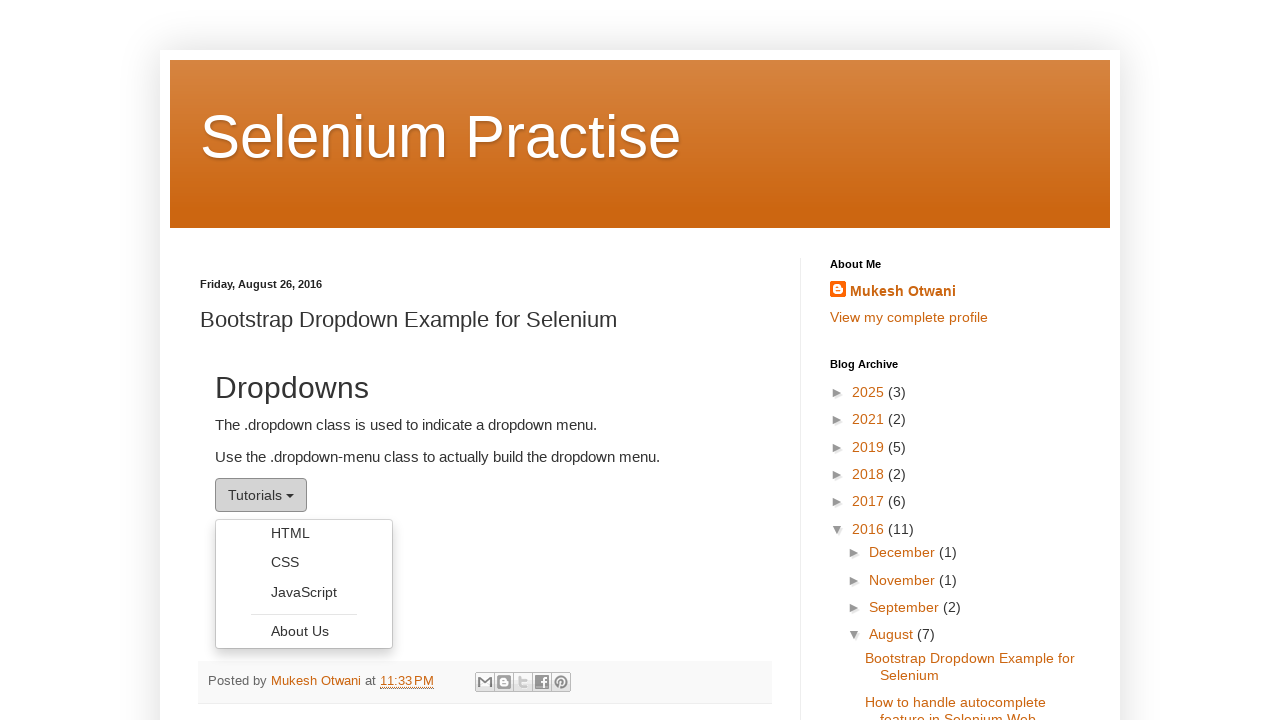

Selected 'HTML' option from dropdown menu at (304, 533) on ul[role='menu'] li:has-text('HTML')
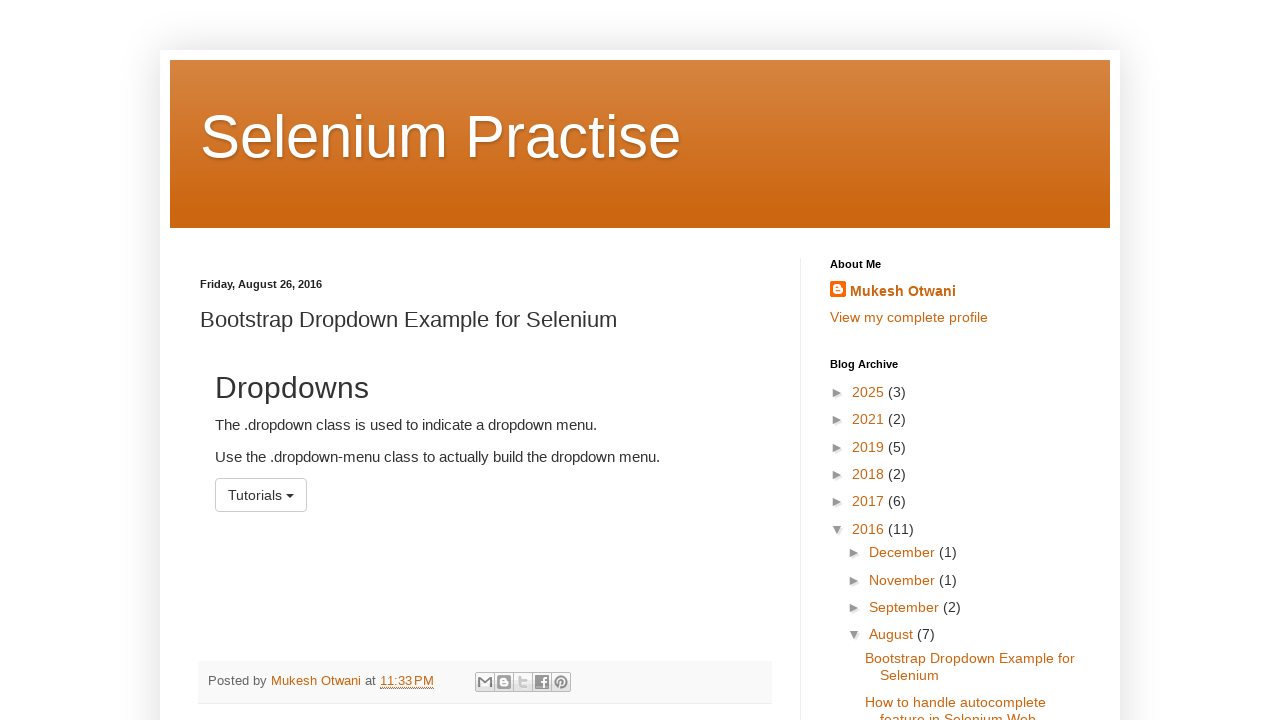

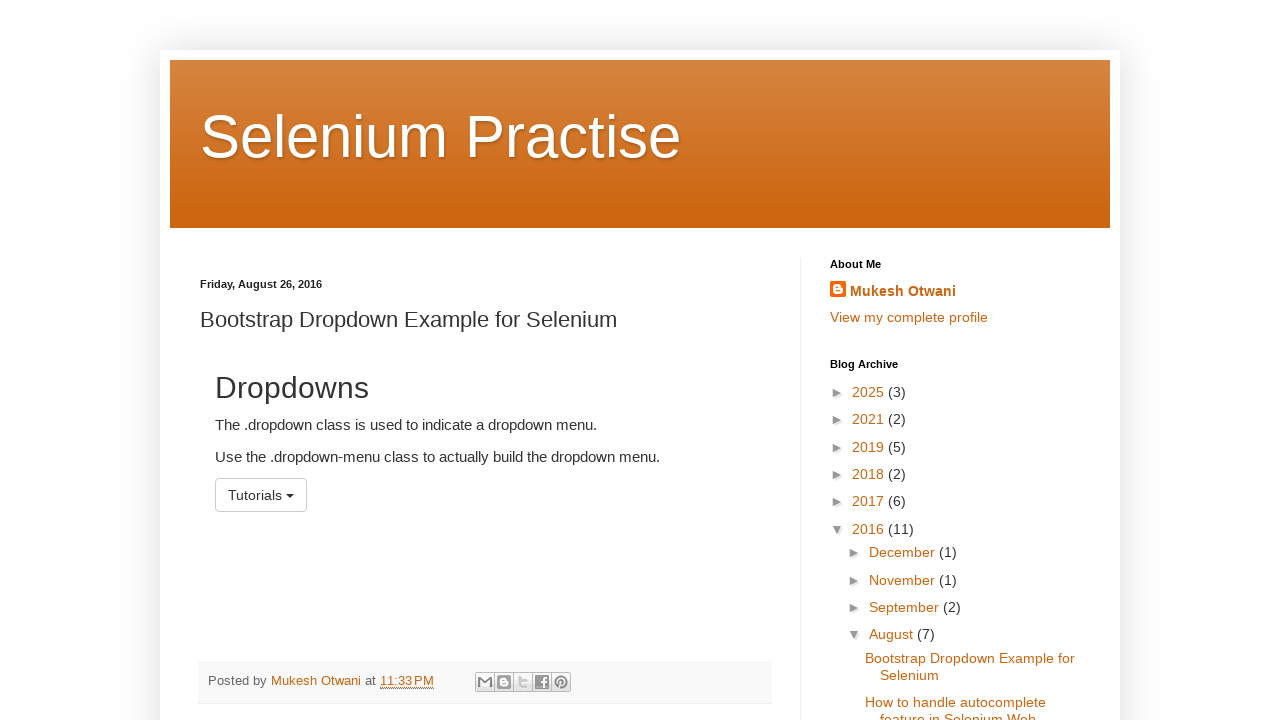